Clicks on a match link in the tournaments table and navigates to match details, then goes back

Starting URL: https://www.sport-express.ru/tennis/L/wta/

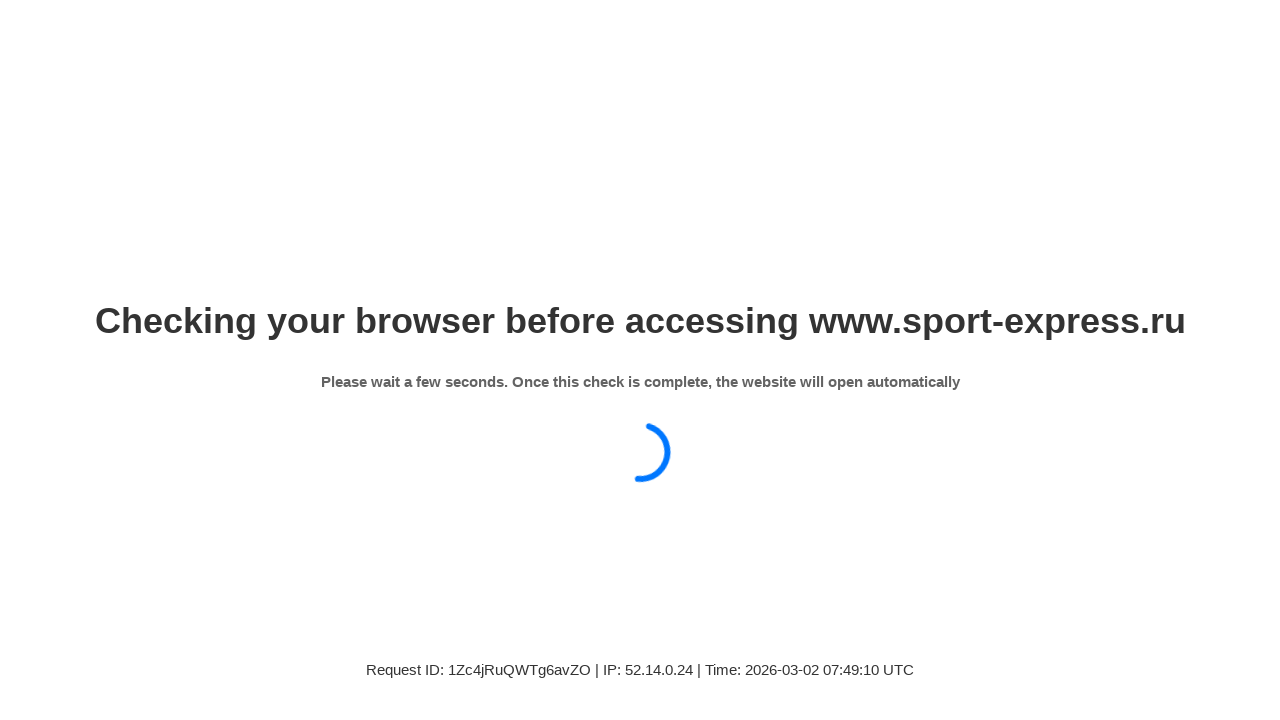

Clicked on match link in tournaments table (row 10) at (545, 354) on xpath=//tbody/tr[10]/td[2]/a[1]
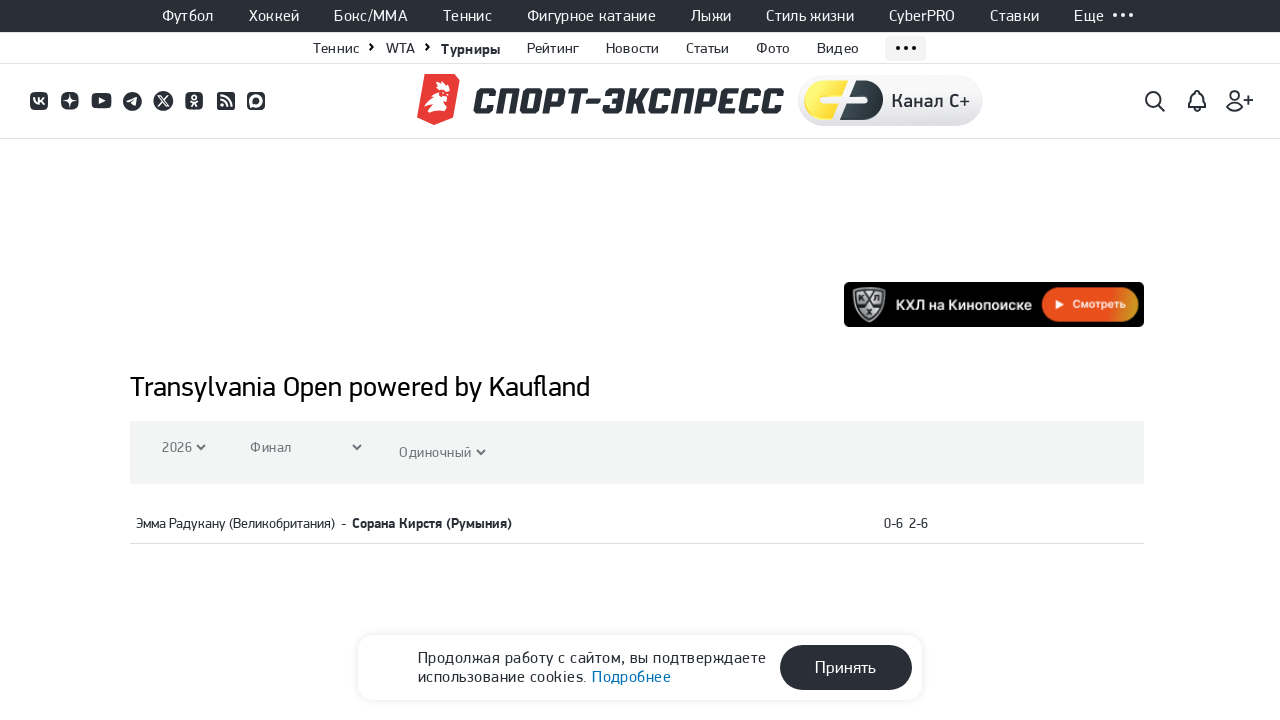

Match details page loaded
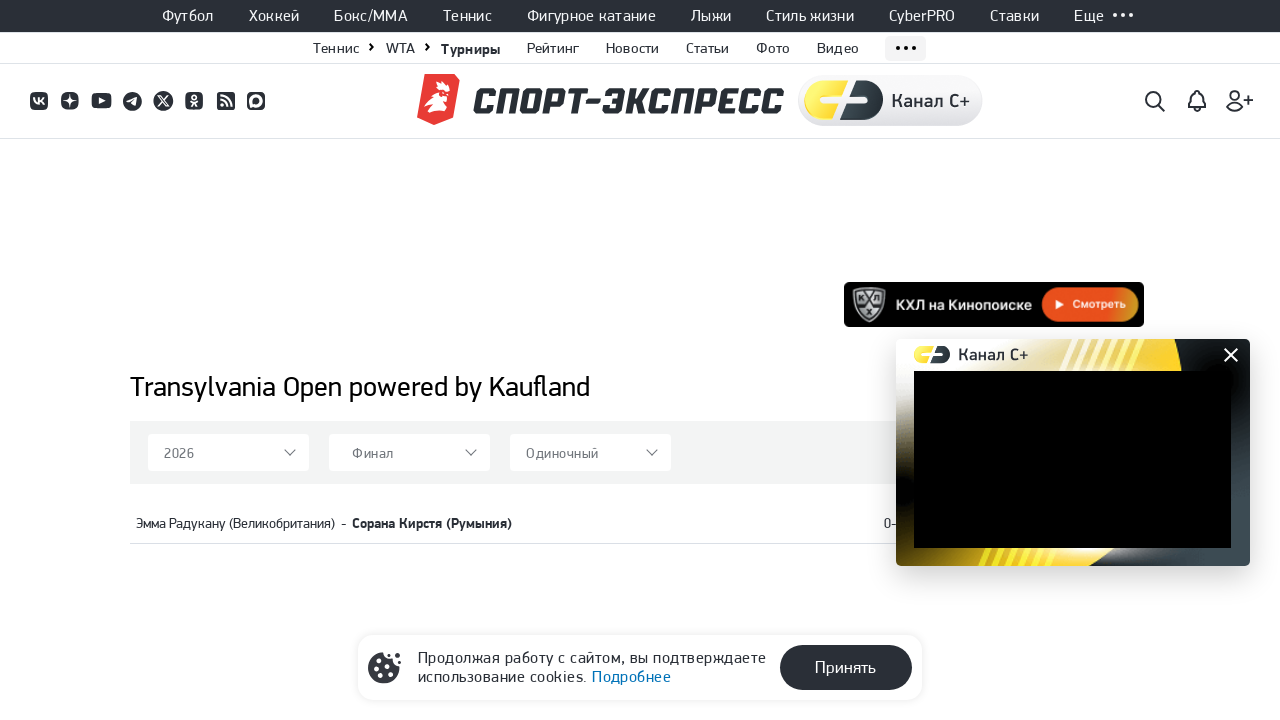

Navigated back to tournaments page
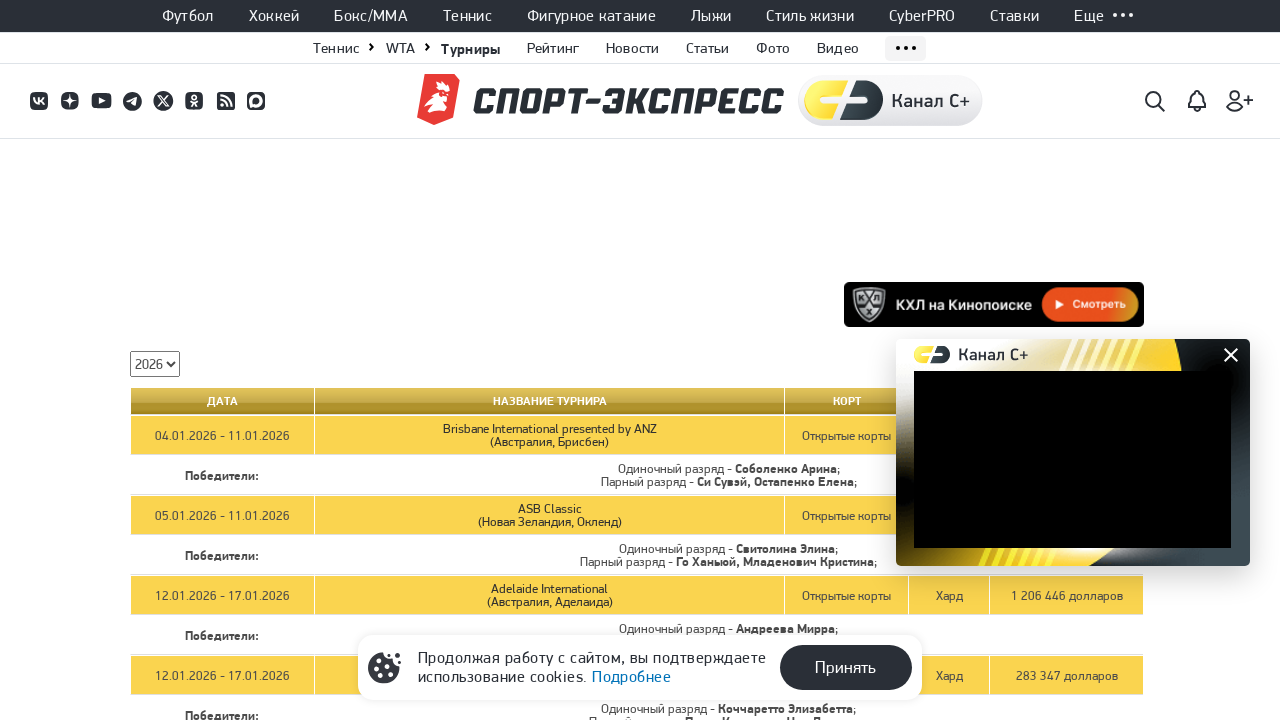

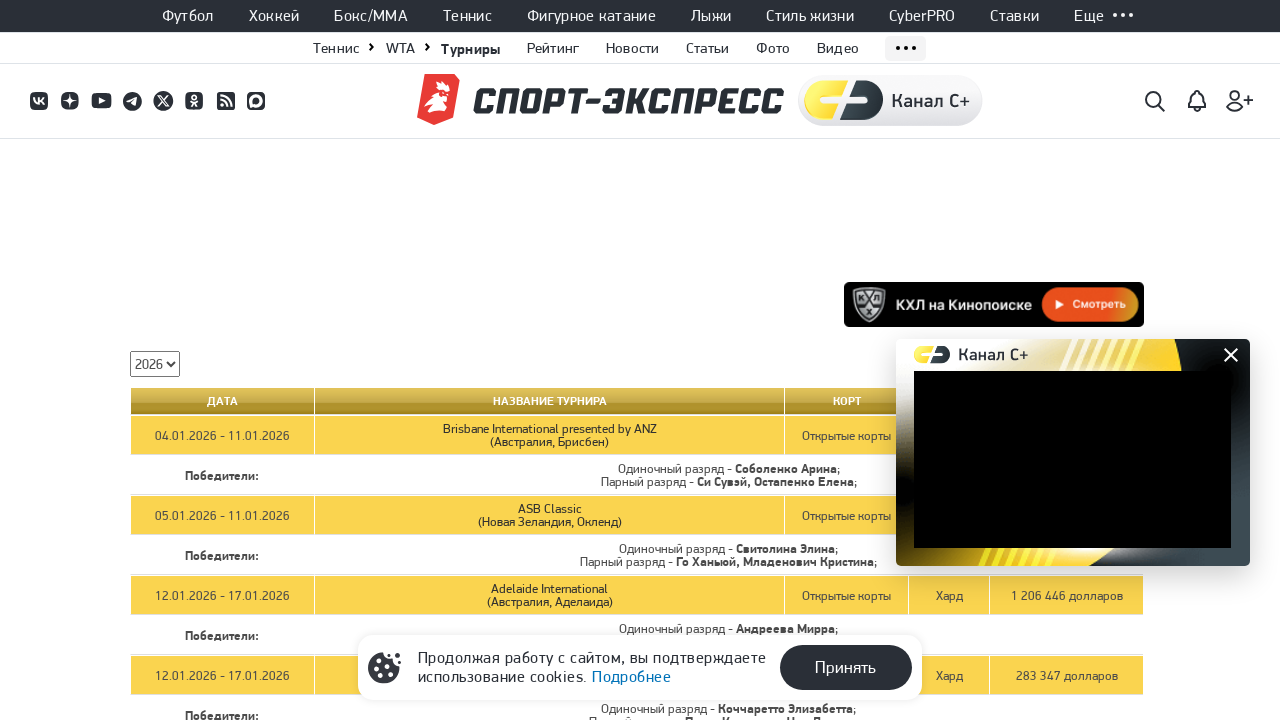